Navigates to the Organizations page, opens the Request Service form, fills in all fields with test data, and submits the form

Starting URL: https://famcare.app

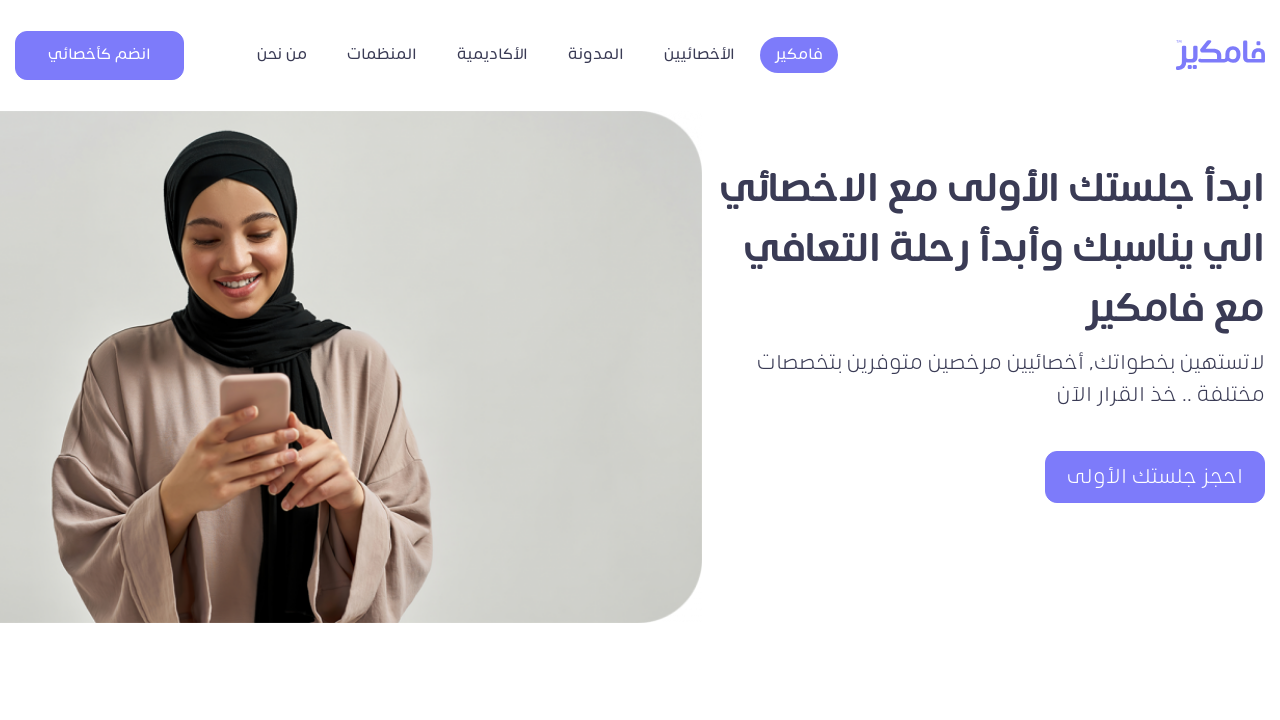

Clicked Organizations button in navbar at (382, 55) on xpath=//*[@title = 'المنظمات']
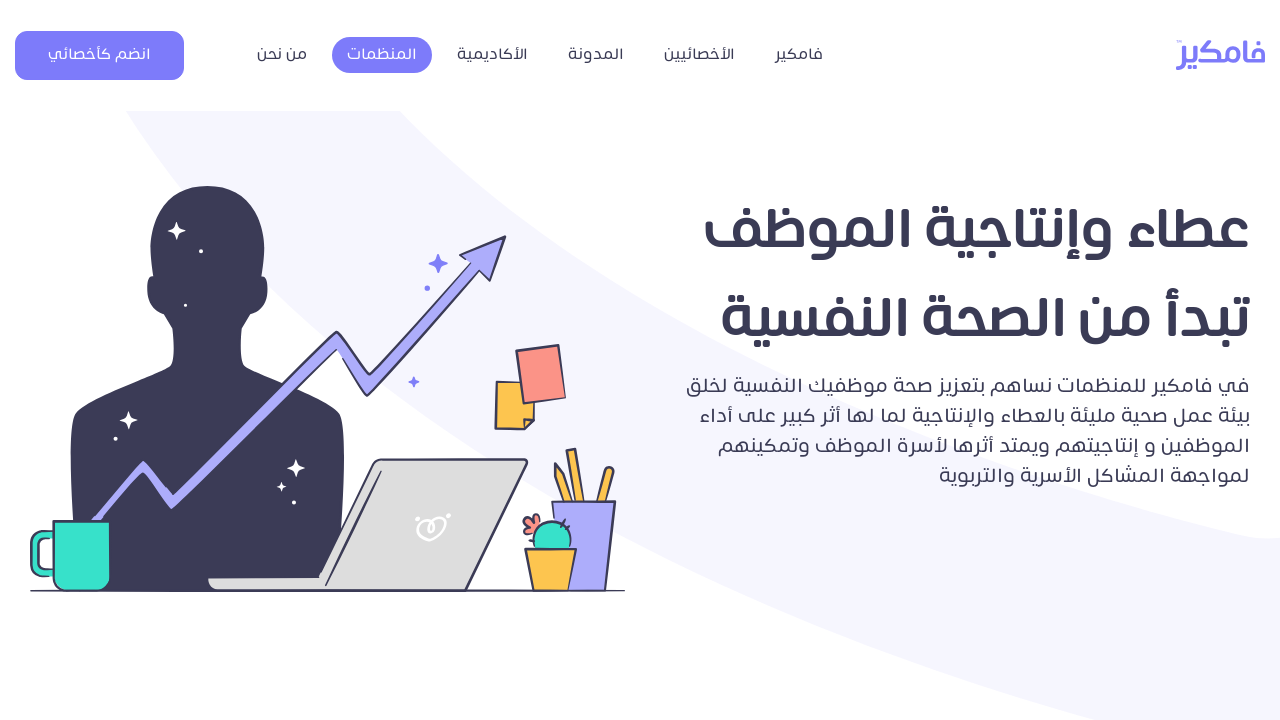

Clicked Request Service button at (640, 360) on xpath=/html/body/div[1]/section[3]/div/div/div/div/div[2]/button
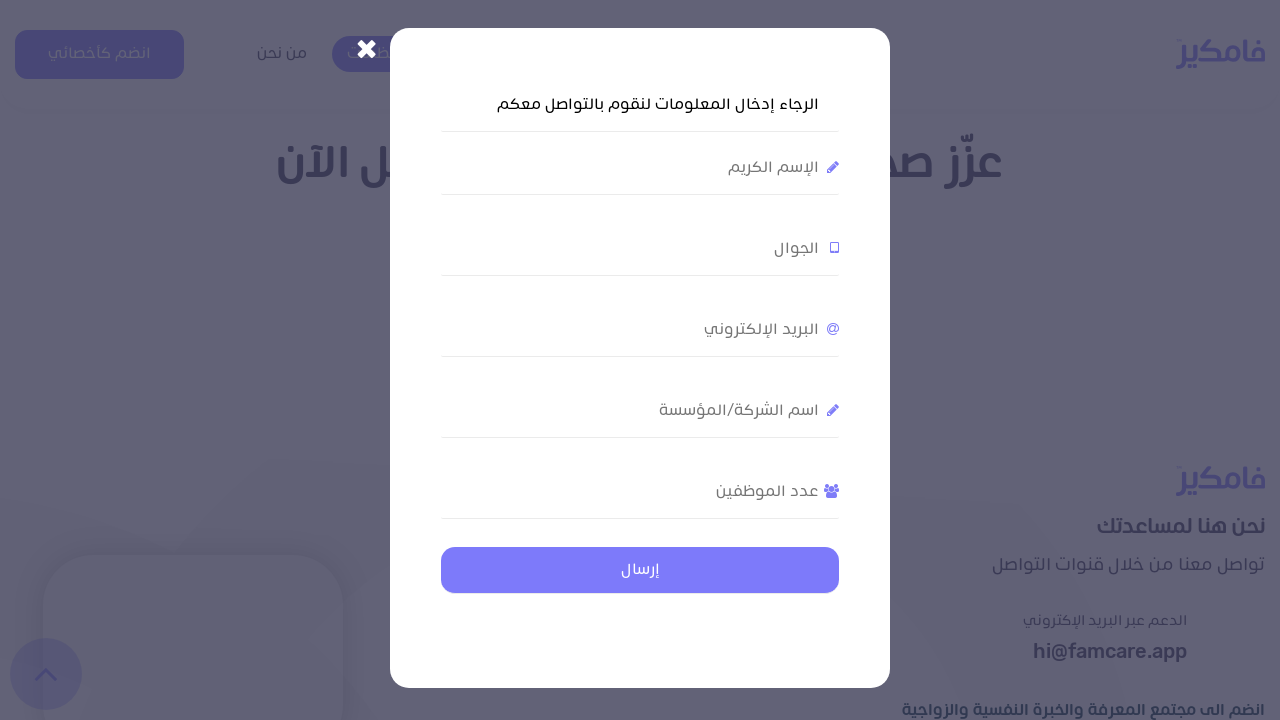

Waited for Request Service modal to load
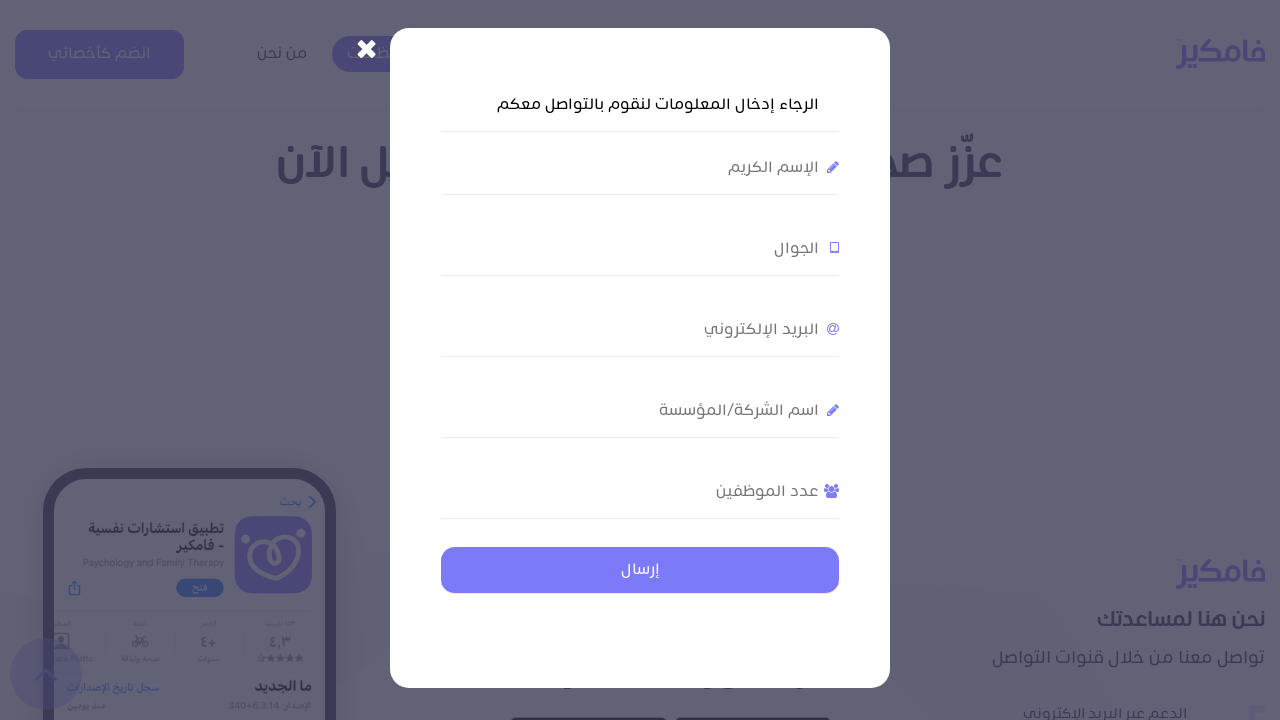

Filled in name field with 'أحمد محمد' on xpath=//*[@id="wpcf7-f167-o1"]/form/div[2]/input
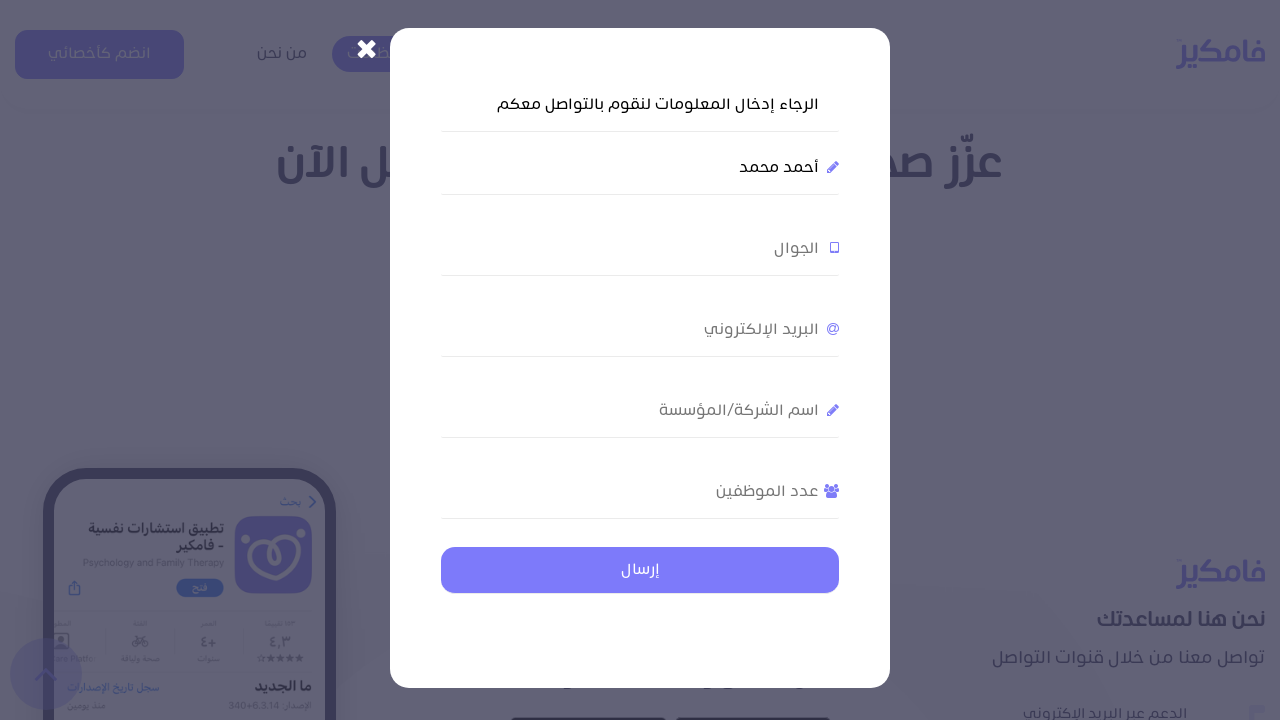

Filled in phone field with '0501234567' on xpath=//*[@id="wpcf7-f167-o1"]/form/div[3]/input
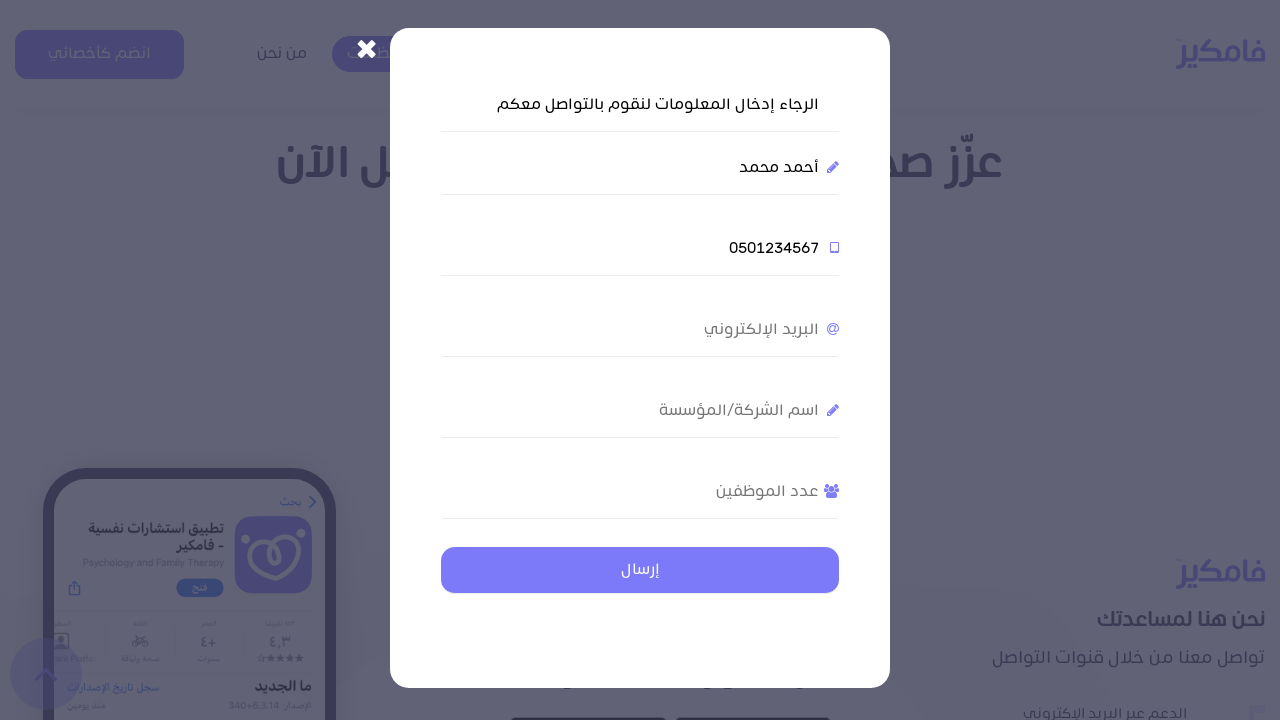

Filled in email field with 'test@example.com' on xpath=//*[@id="wpcf7-f167-o1"]/form/div[4]/input
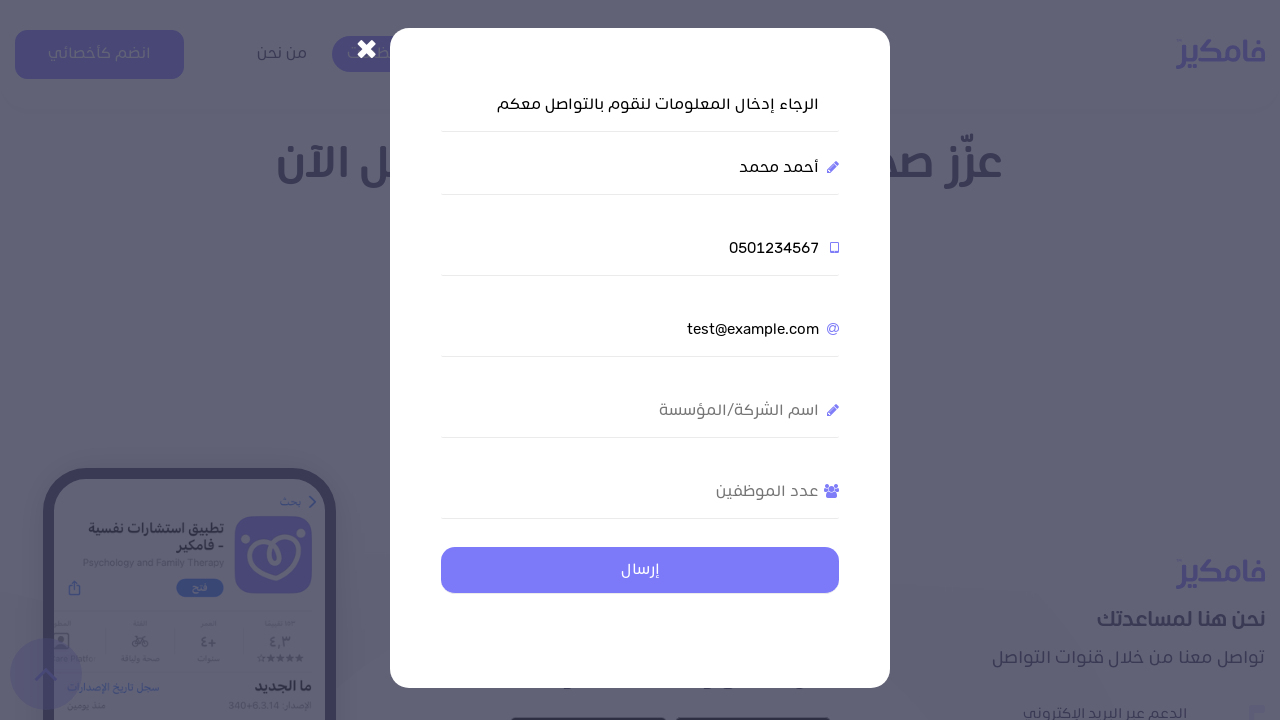

Filled in company name field with 'شركة التقنية المحدودة' on xpath=//*[@id="wpcf7-f167-o1"]/form/div[5]/input
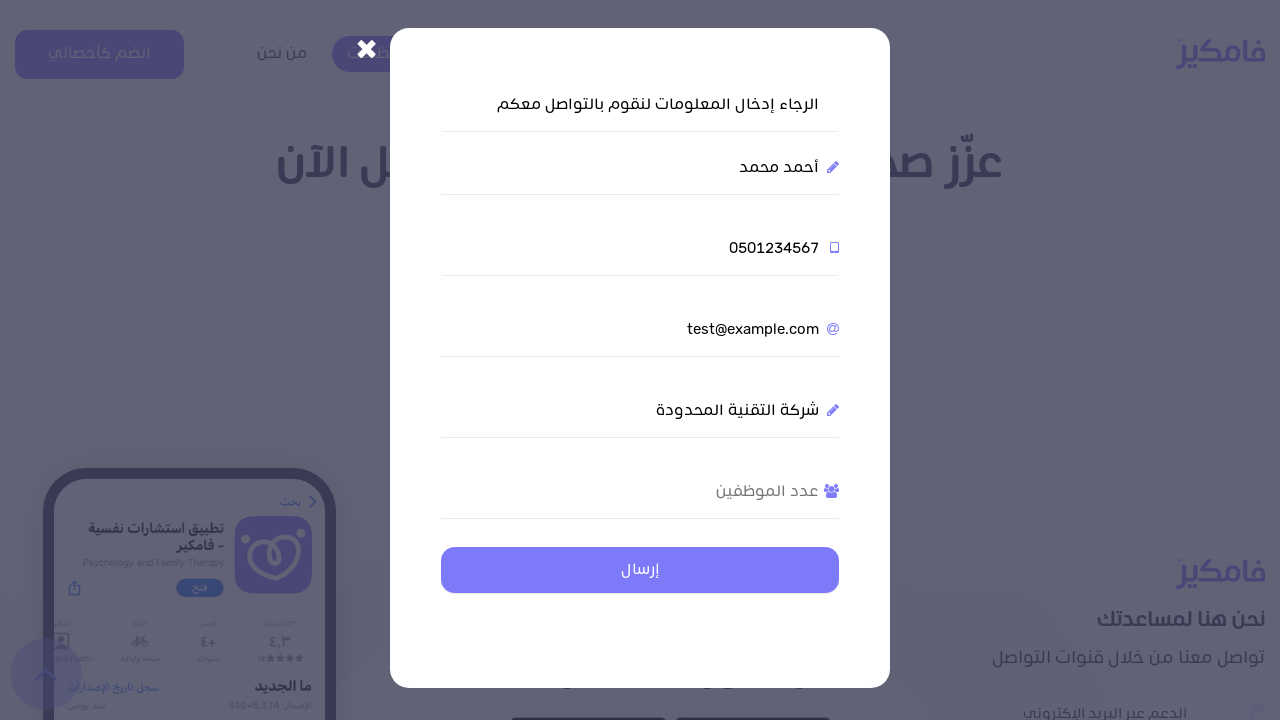

Filled in number of employees field with '25' on xpath=//*[@id="wpcf7-f167-o1"]/form/div[6]/input
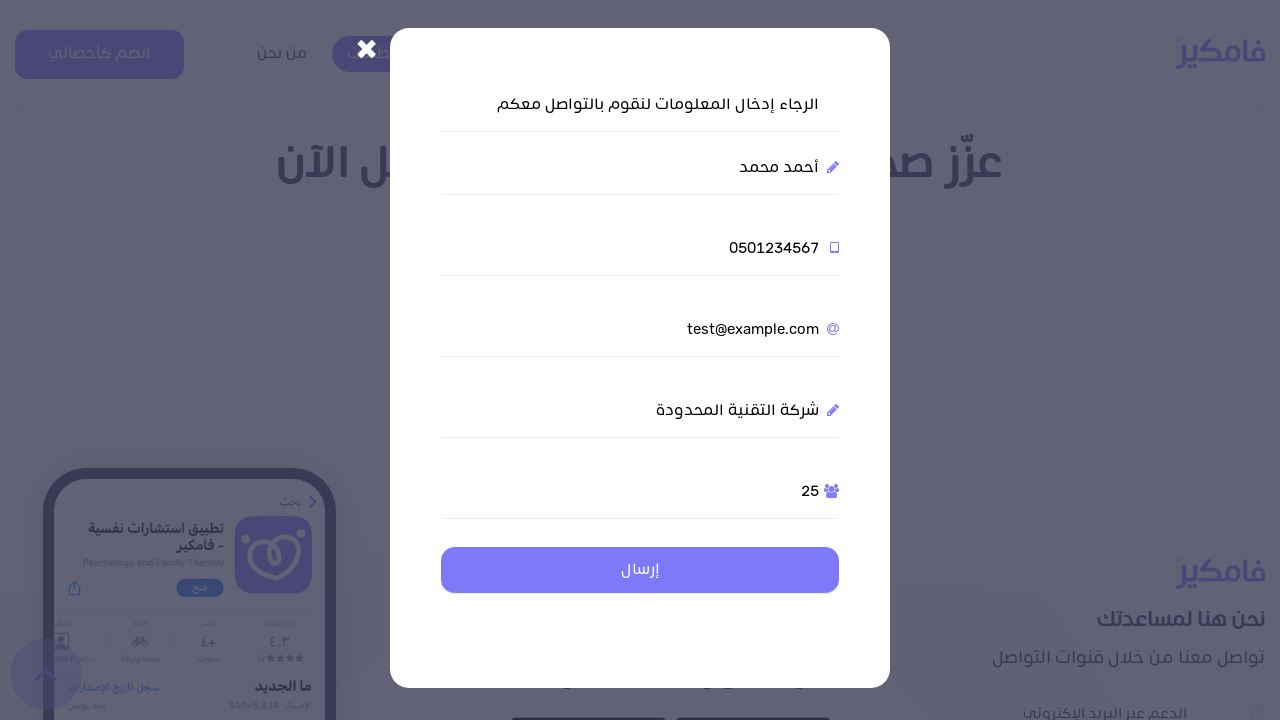

Clicked form submit button at (640, 570) on xpath=//*[@id="wpcf7-f167-o1"]/form/input[2]
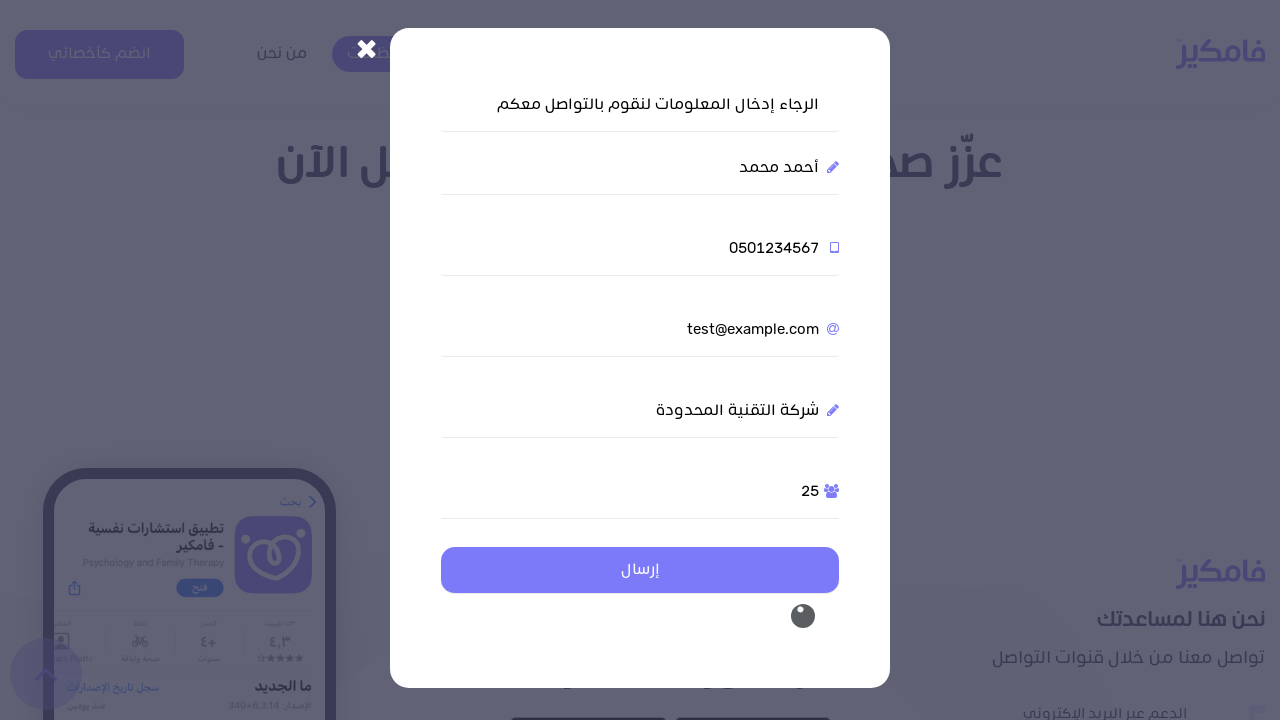

Waited for form submission to process
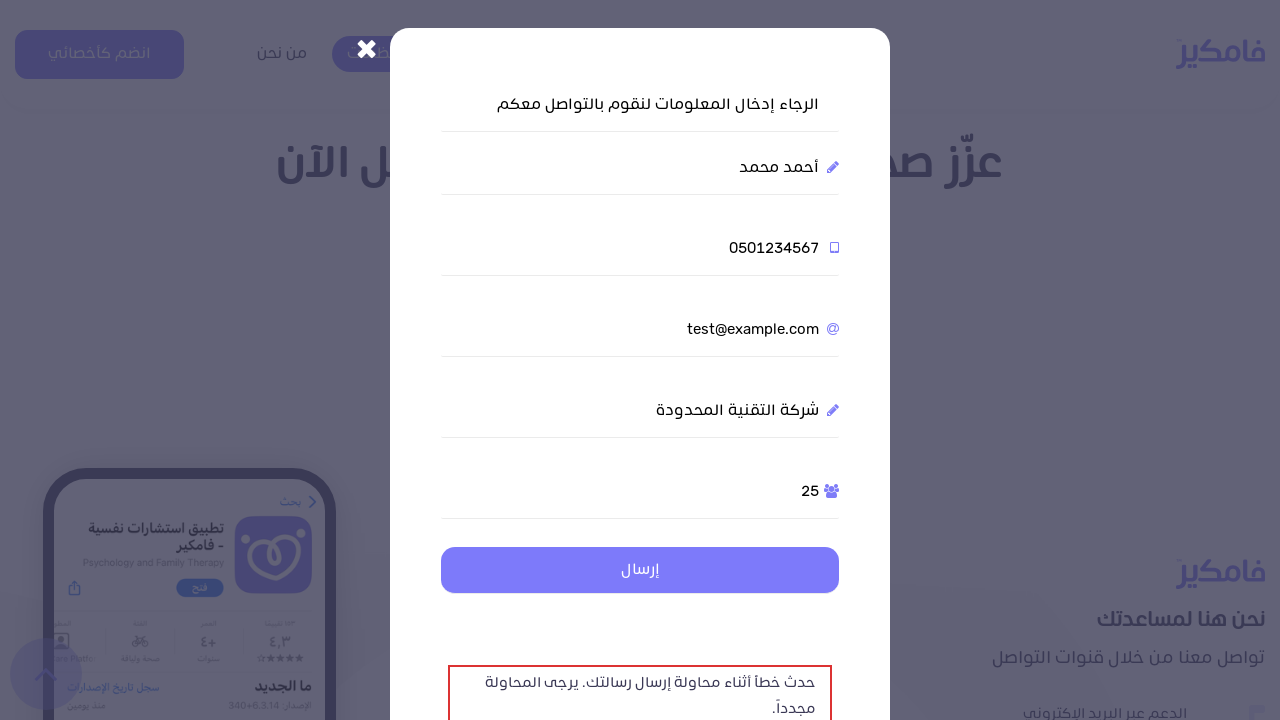

Success message appeared confirming form submission
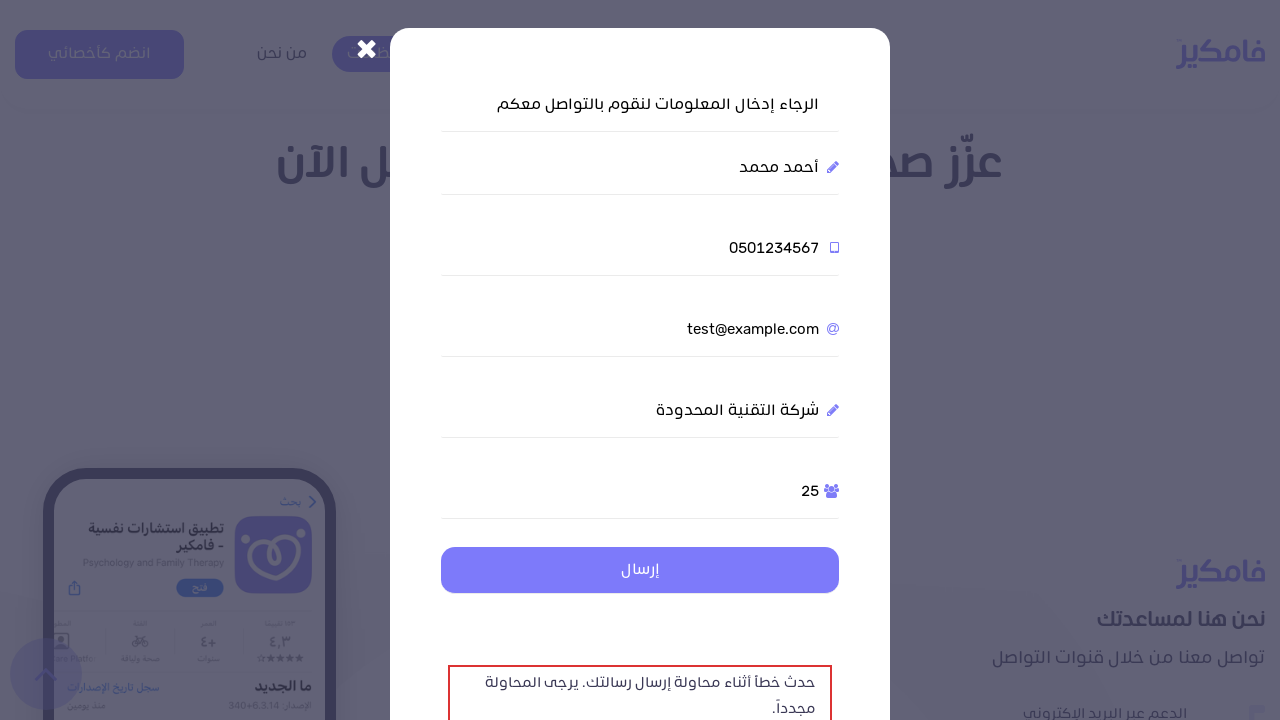

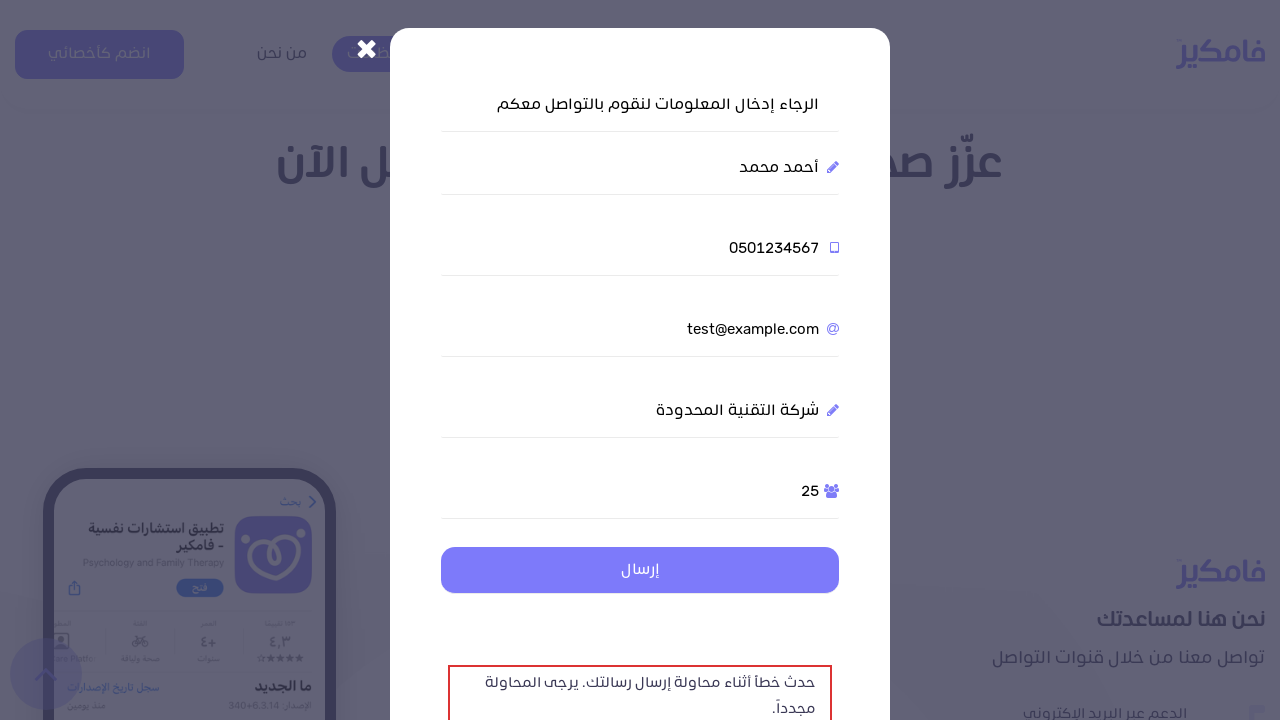